Tests alert handling functionality by triggering different types of alerts (simple alert and confirmation dialog) and interacting with them

Starting URL: https://rahulshettyacademy.com/AutomationPractice/

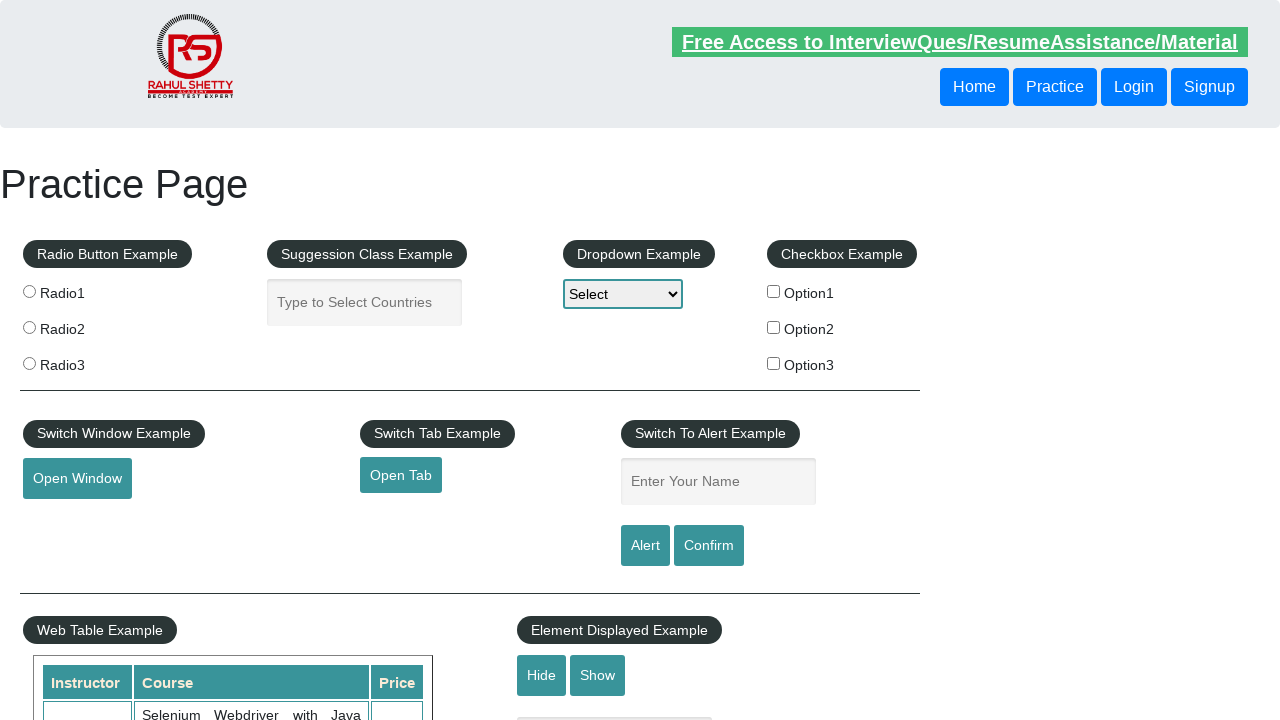

Filled name field with 'Rajesh' on #name
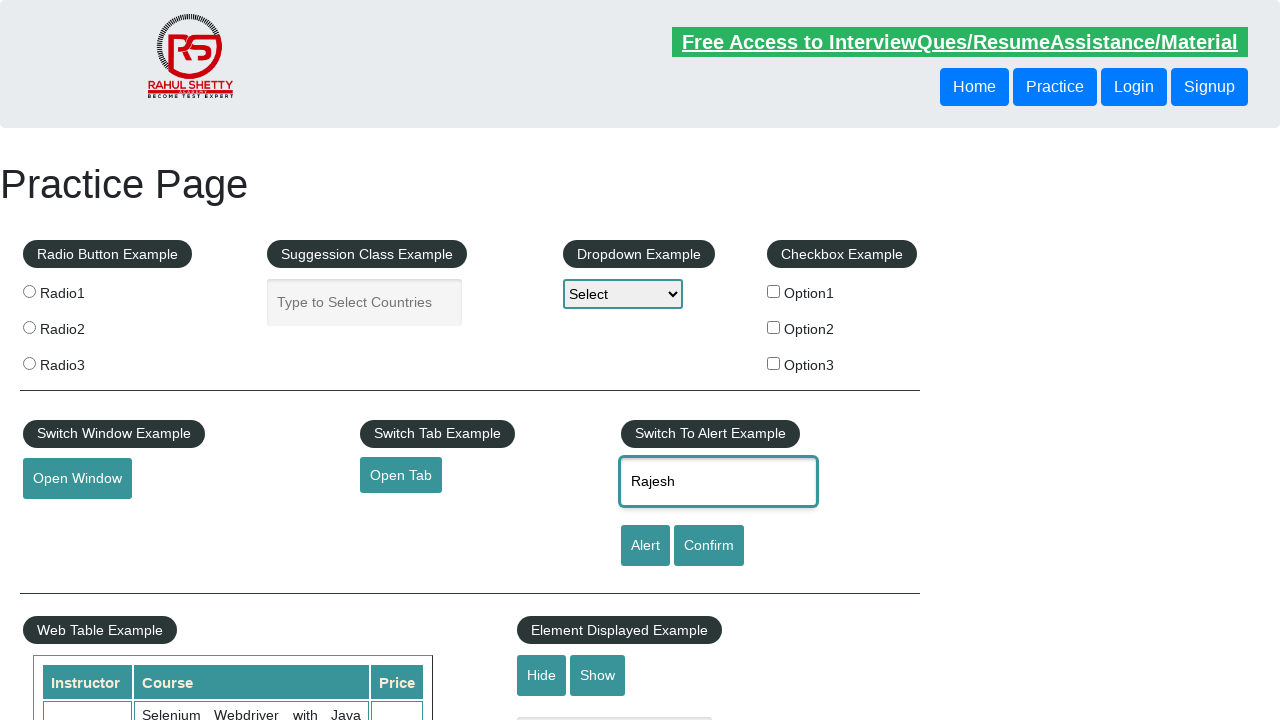

Set up dialog handler to accept alerts
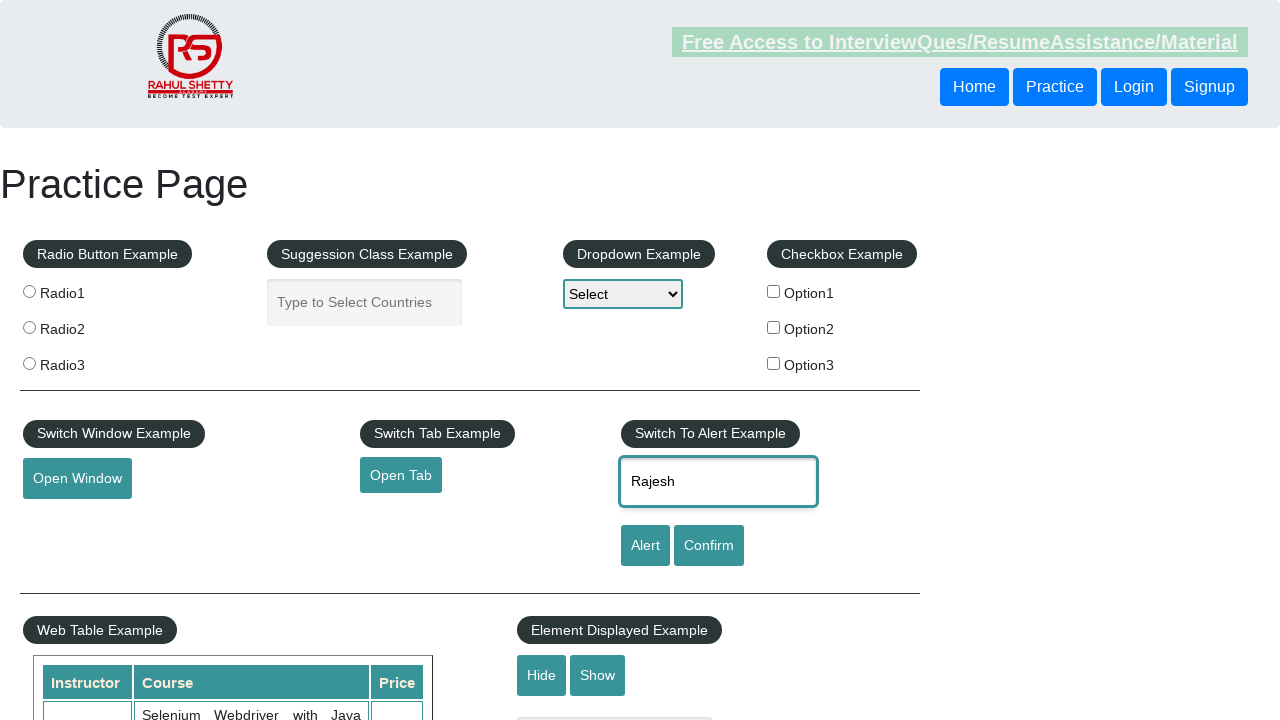

Clicked alert button to trigger simple alert at (645, 546) on #alertbtn
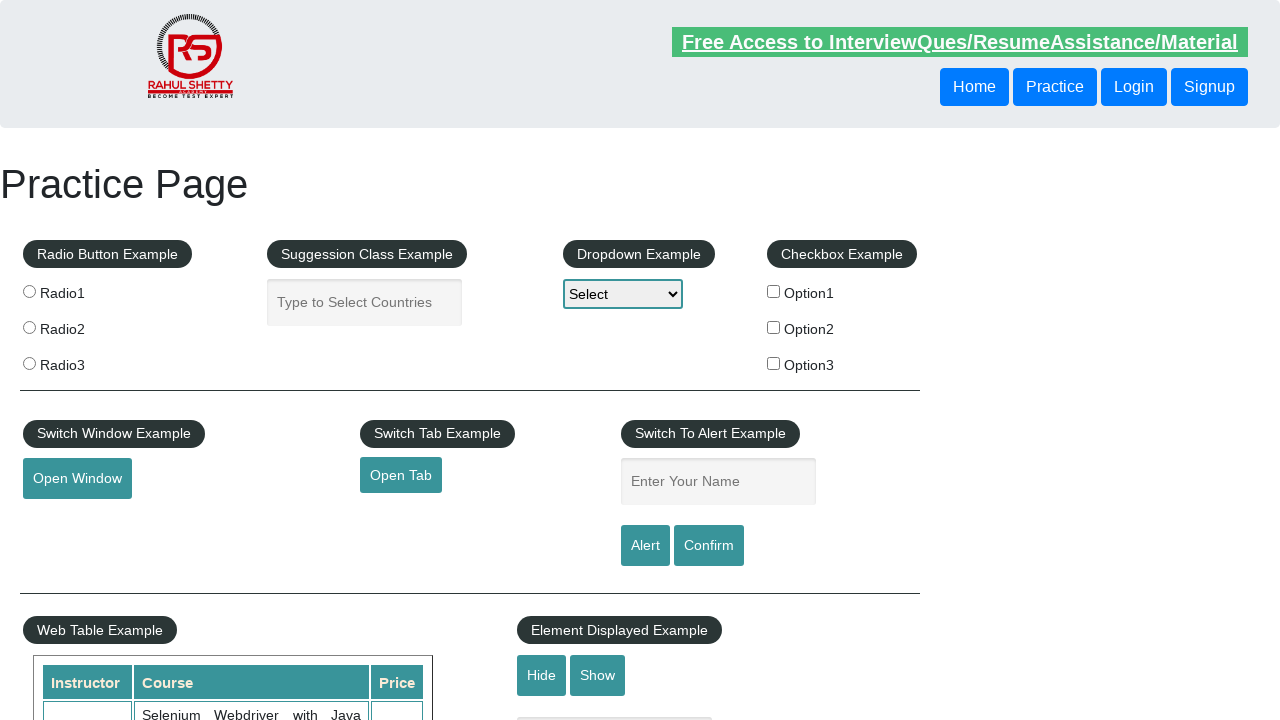

Set up dialog handler to dismiss confirmation dialogs
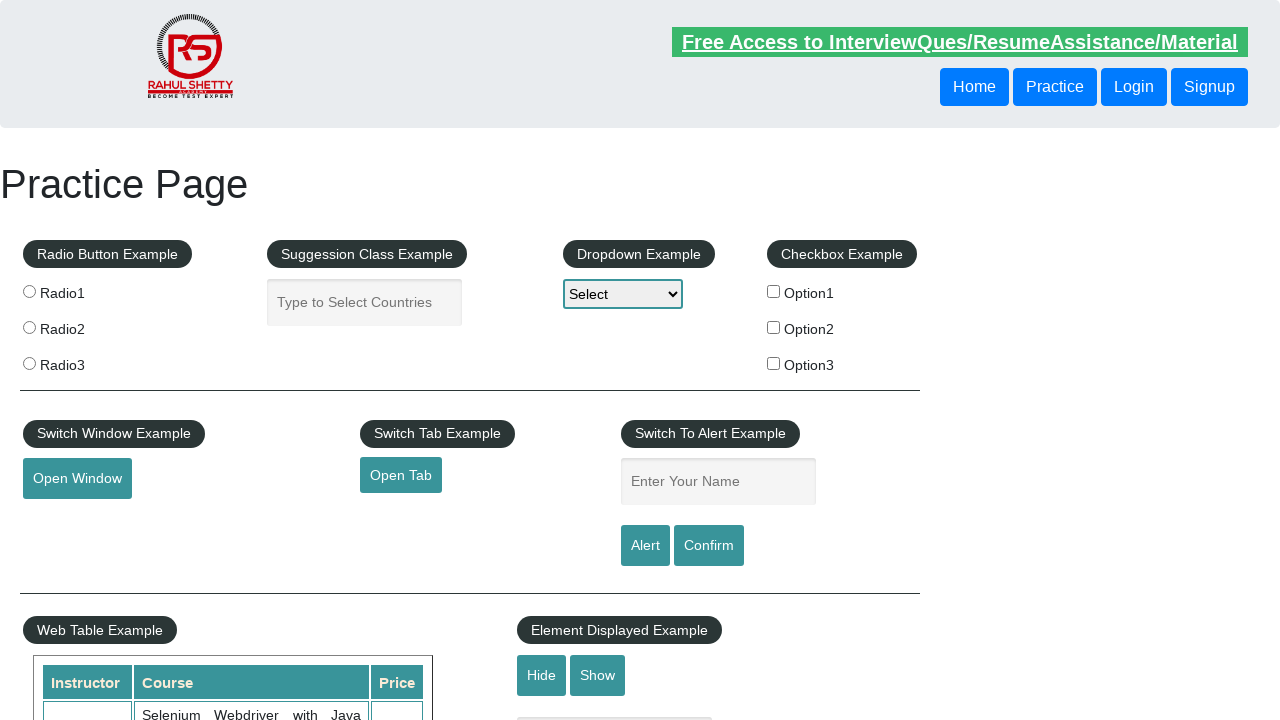

Clicked confirm button to trigger confirmation dialog at (709, 546) on #confirmbtn
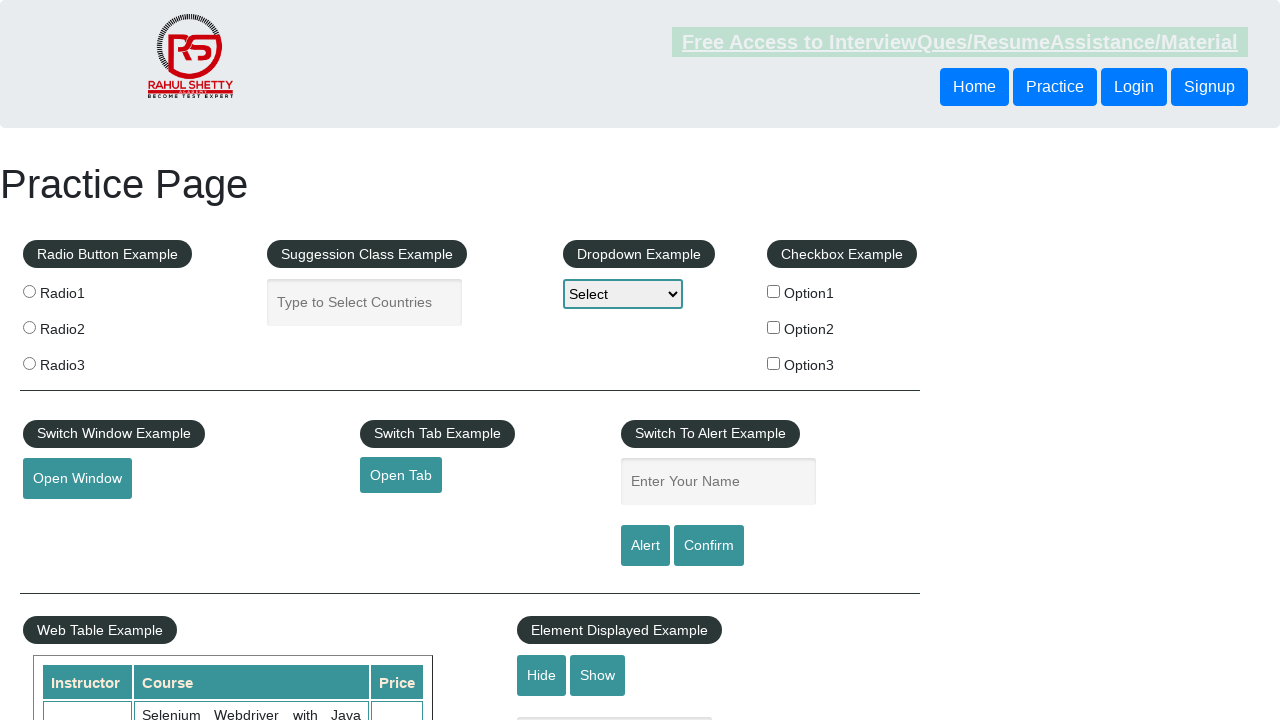

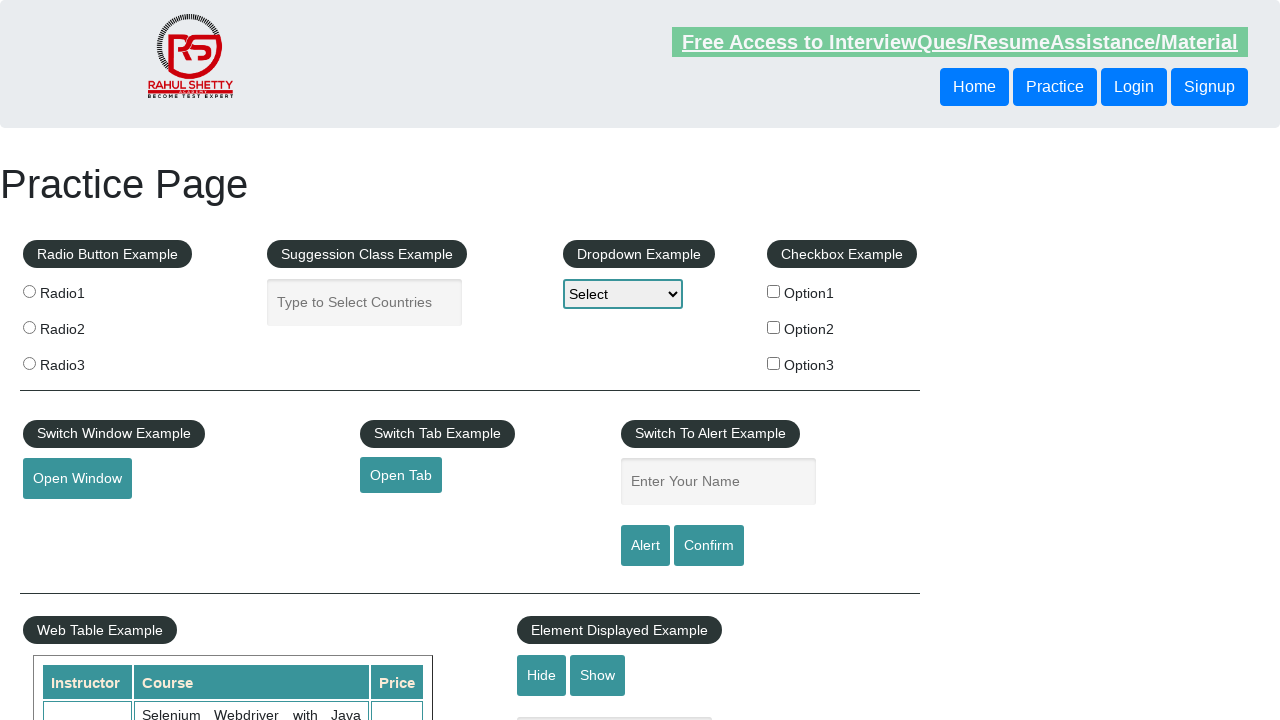